Tests drag and drop functionality within an iframe on jQuery UI demo page by dragging an element and dropping it onto a target

Starting URL: https://jqueryui.com/droppable/

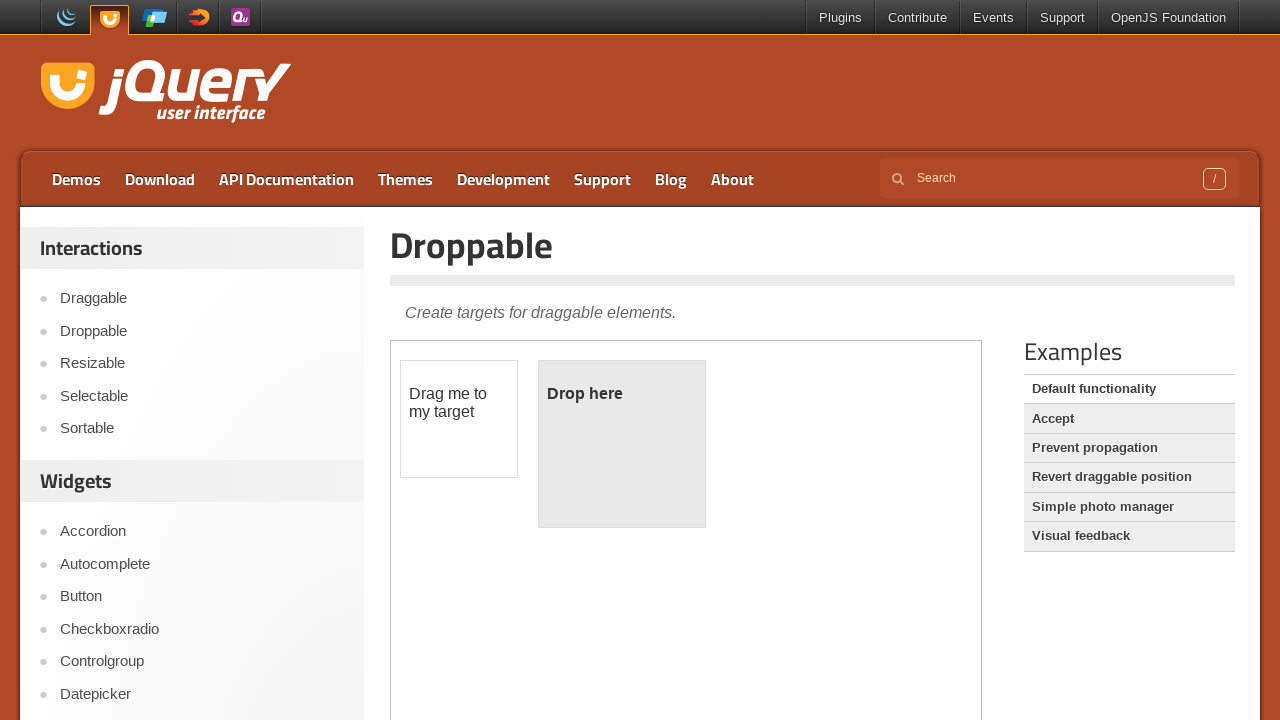

Navigated to jQuery UI droppable demo page
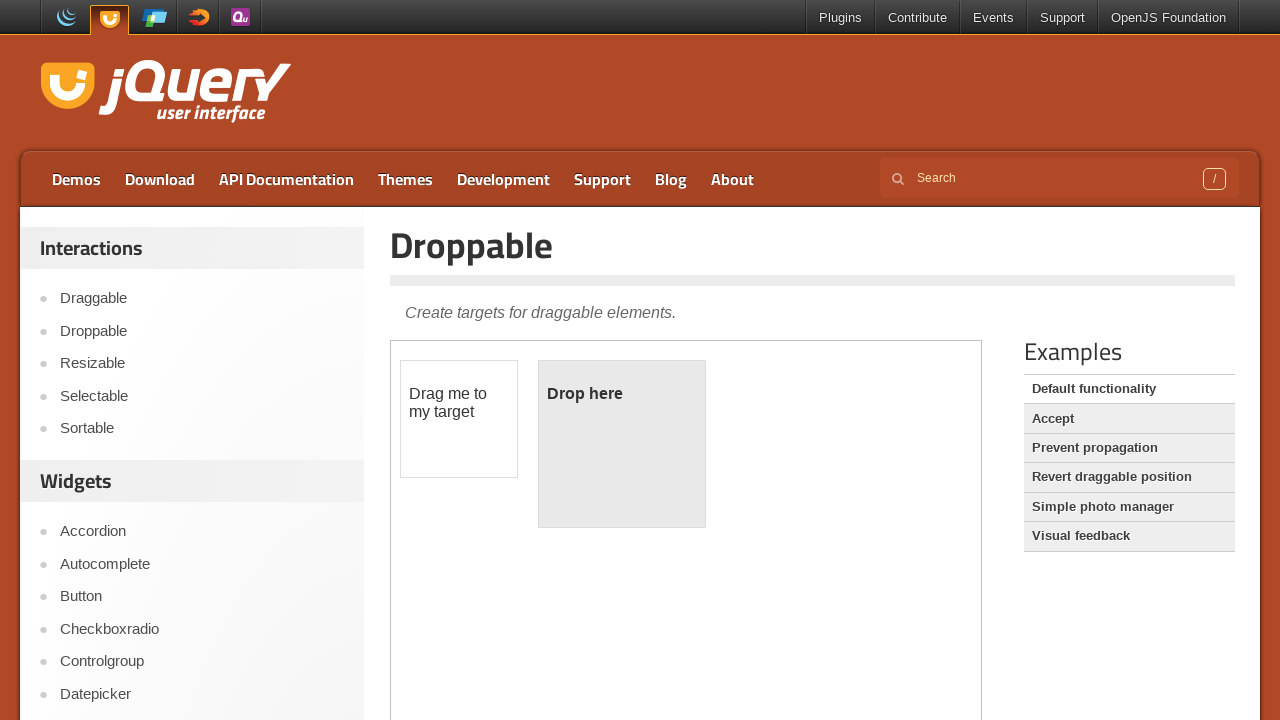

Located iframe containing the demo
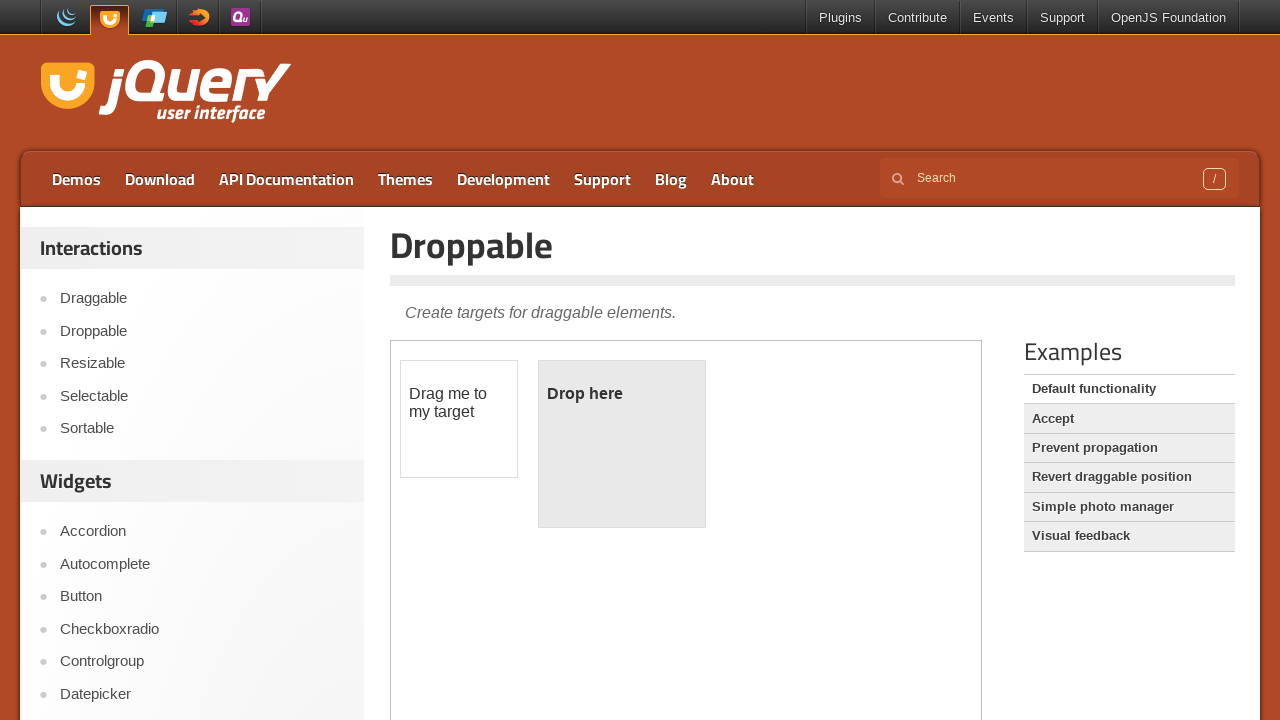

Located draggable element within iframe
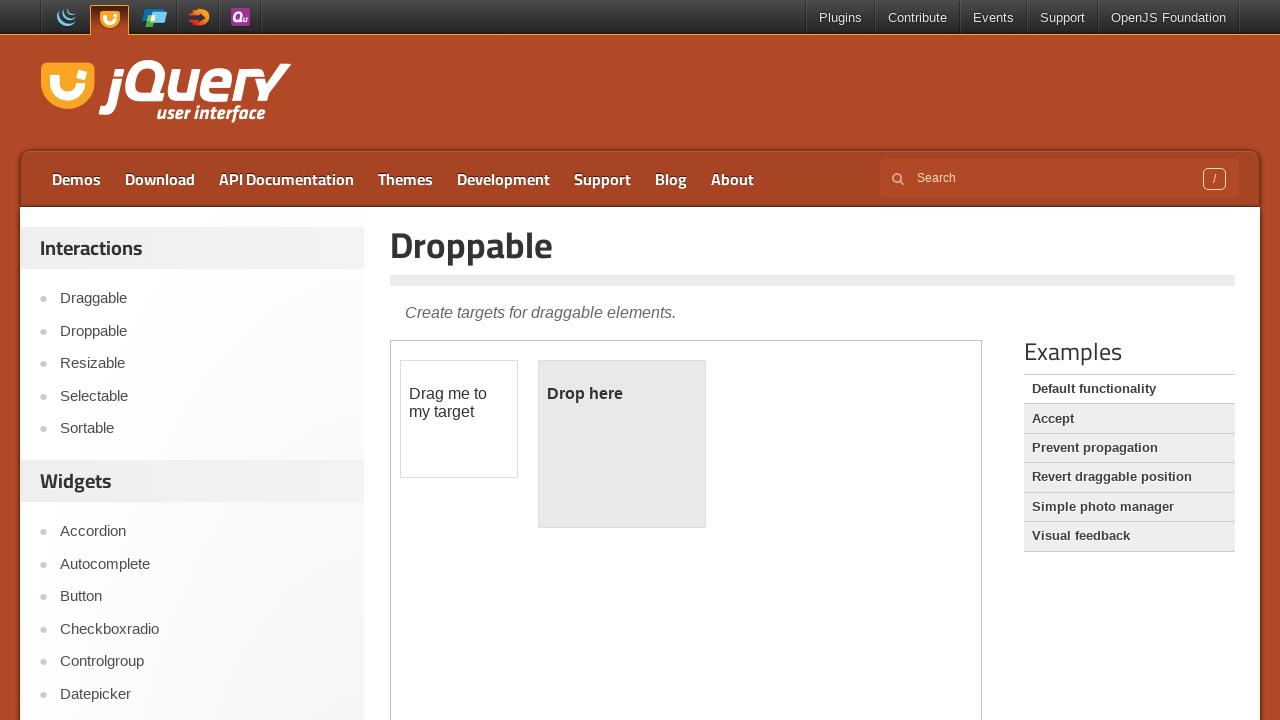

Located droppable target element within iframe
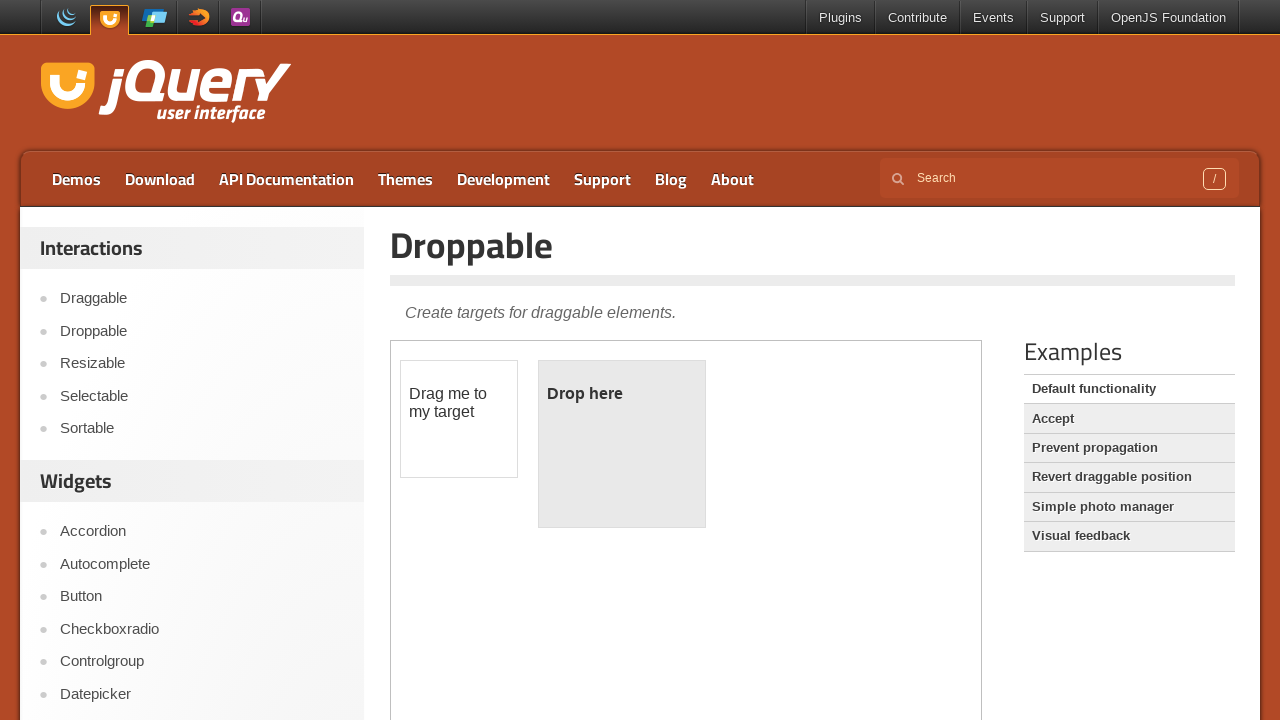

Dragged element from source to target in iframe at (622, 444)
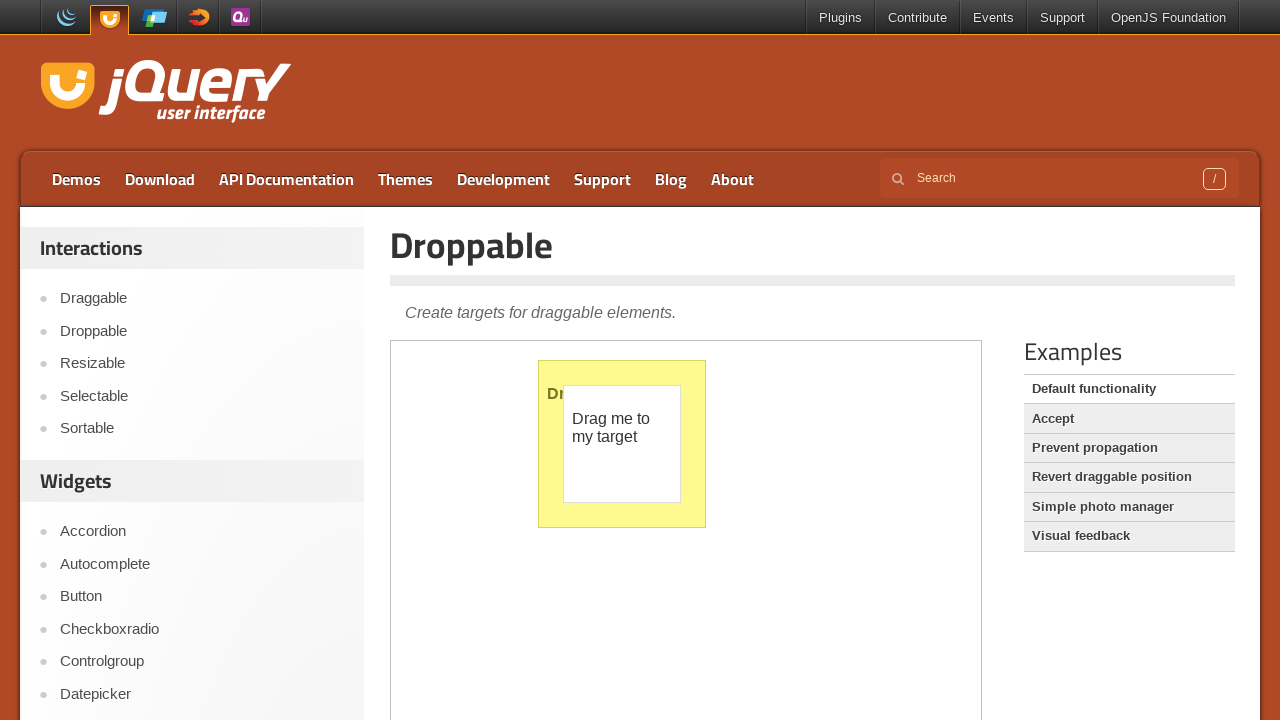

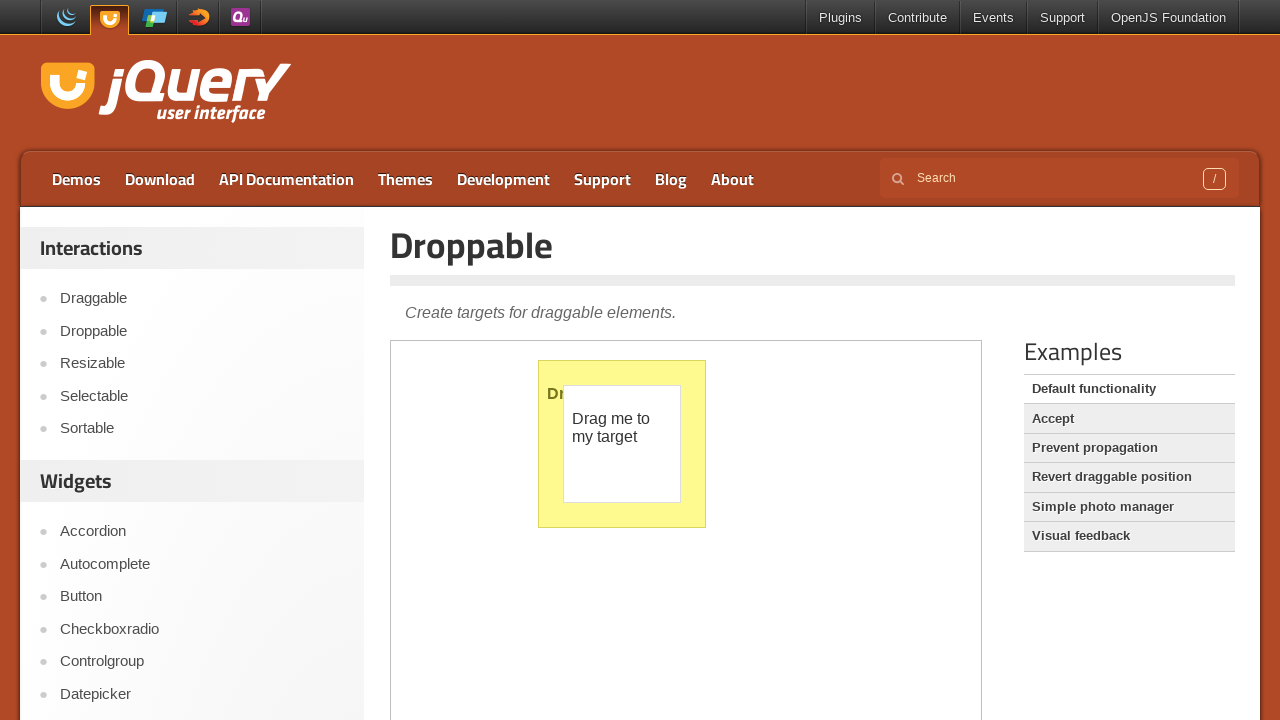